Tests the search functionality on python.org by entering "pycon" as a search query and submitting the search form

Starting URL: https://www.python.org

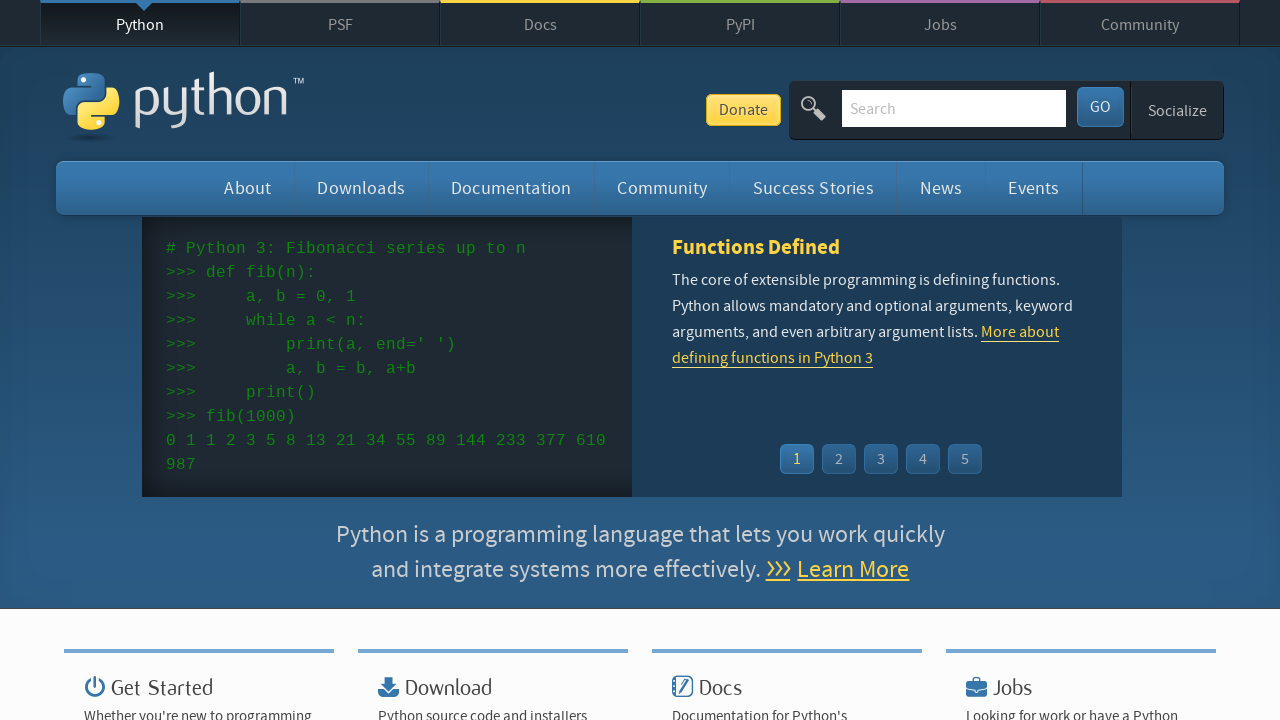

Cleared the search input field on input[name='q']
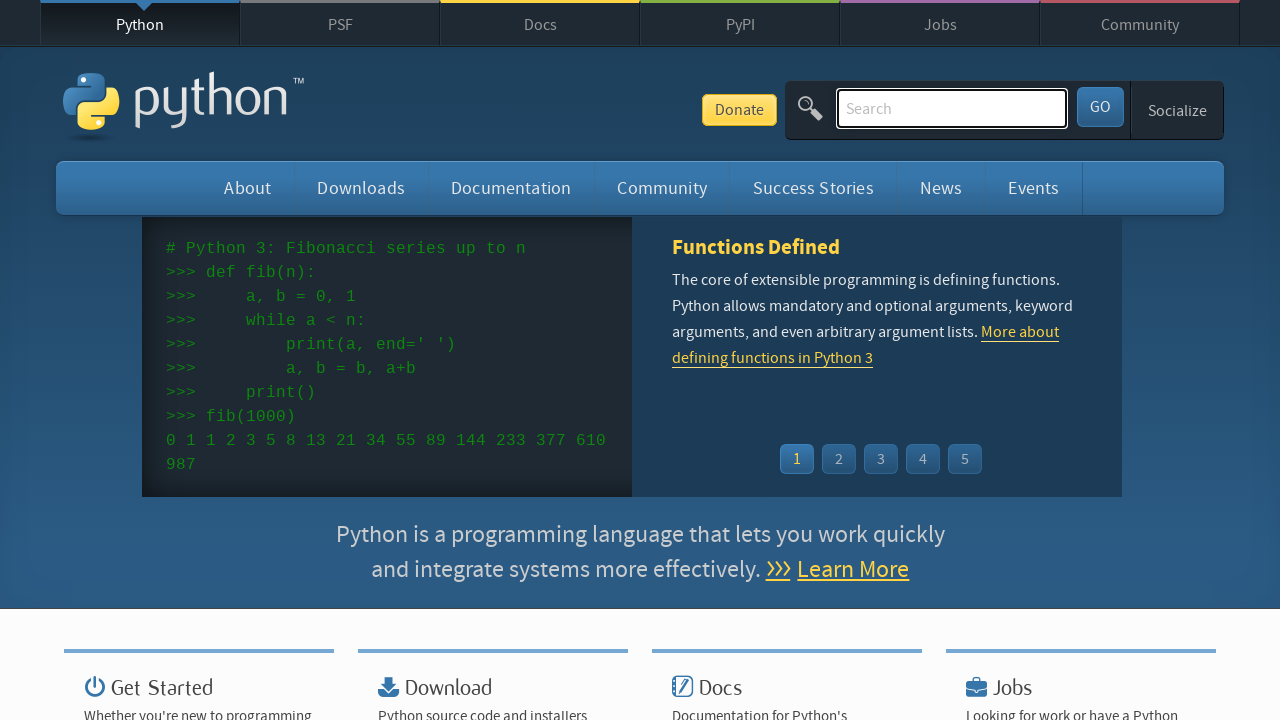

Filled search field with 'pycon' on input[name='q']
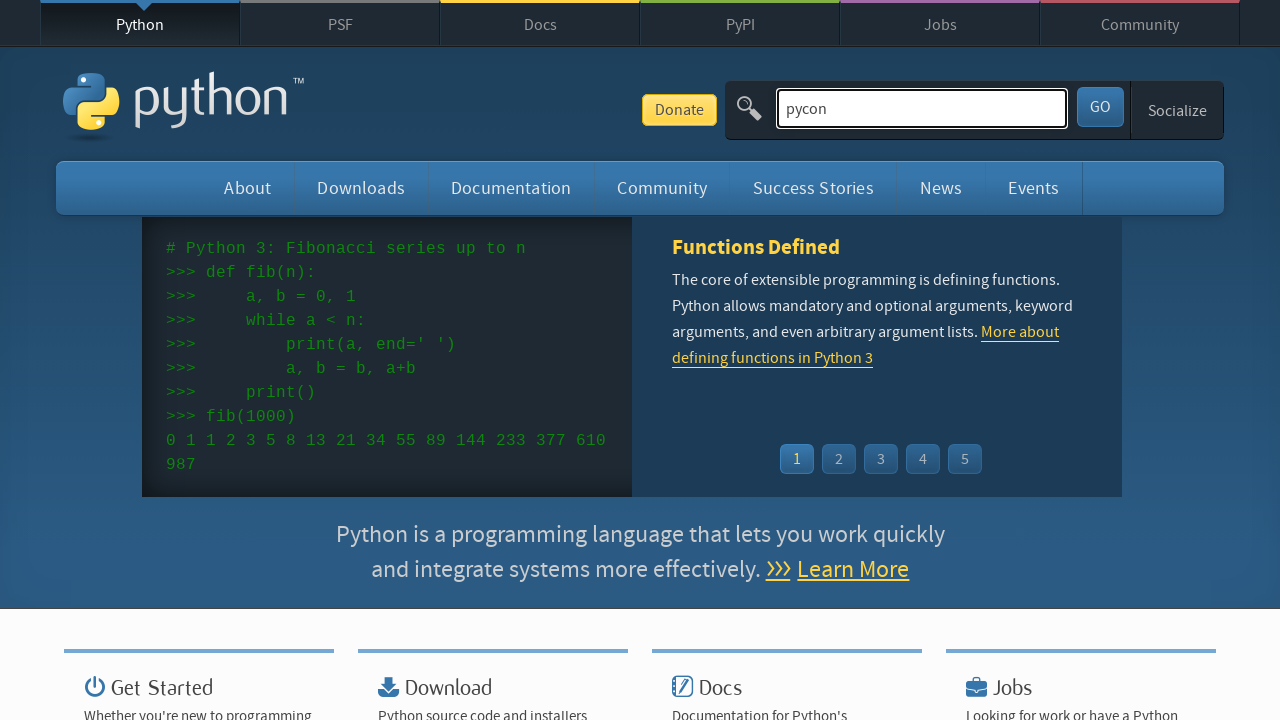

Pressed Enter to submit search query on input[name='q']
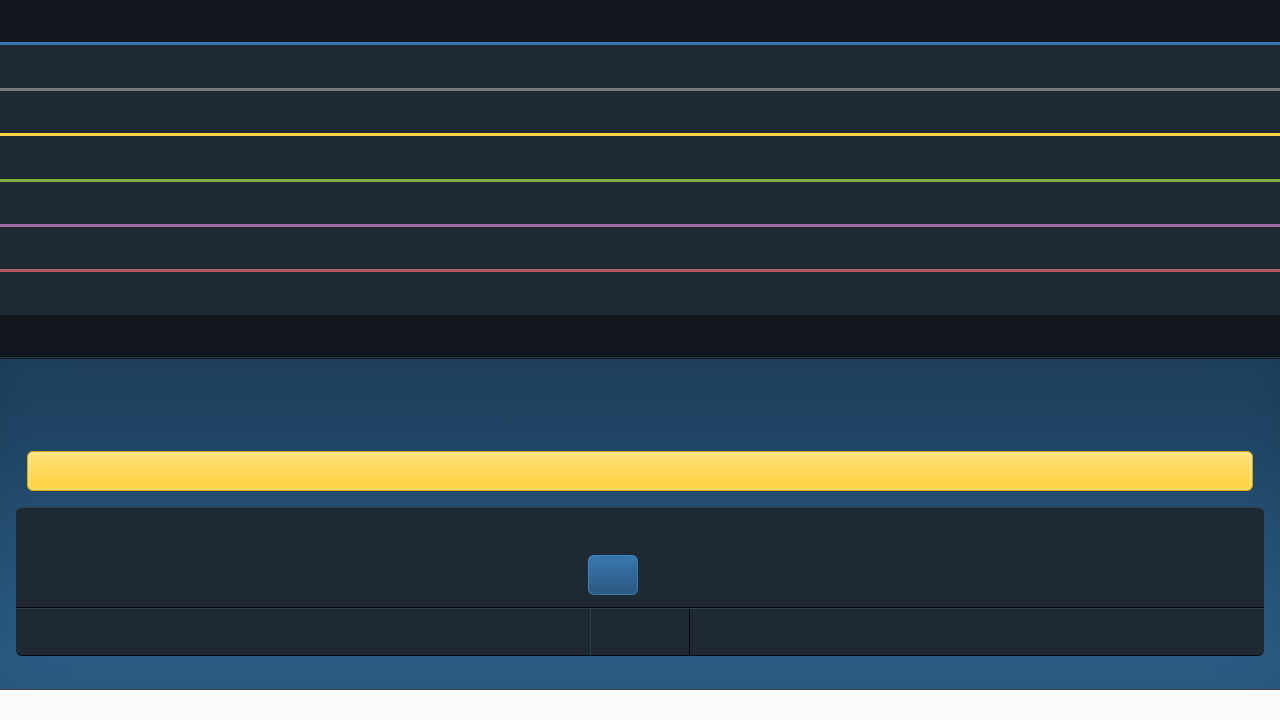

Search results page loaded successfully
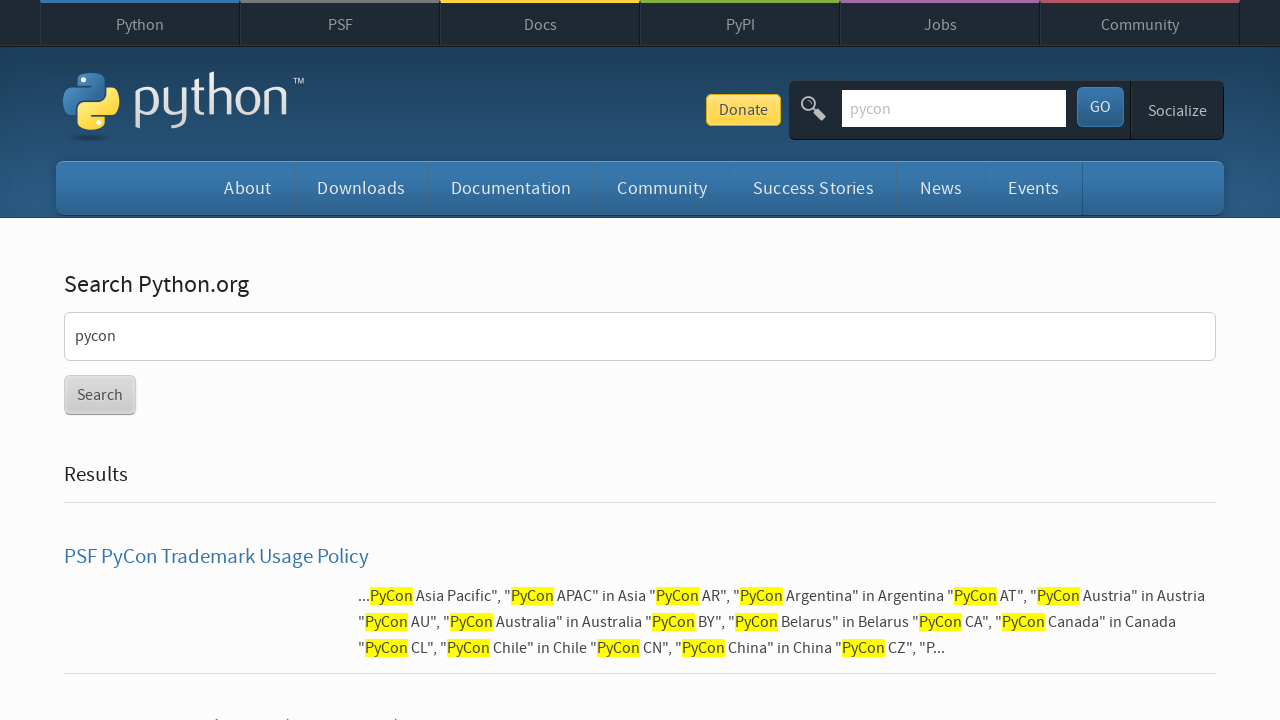

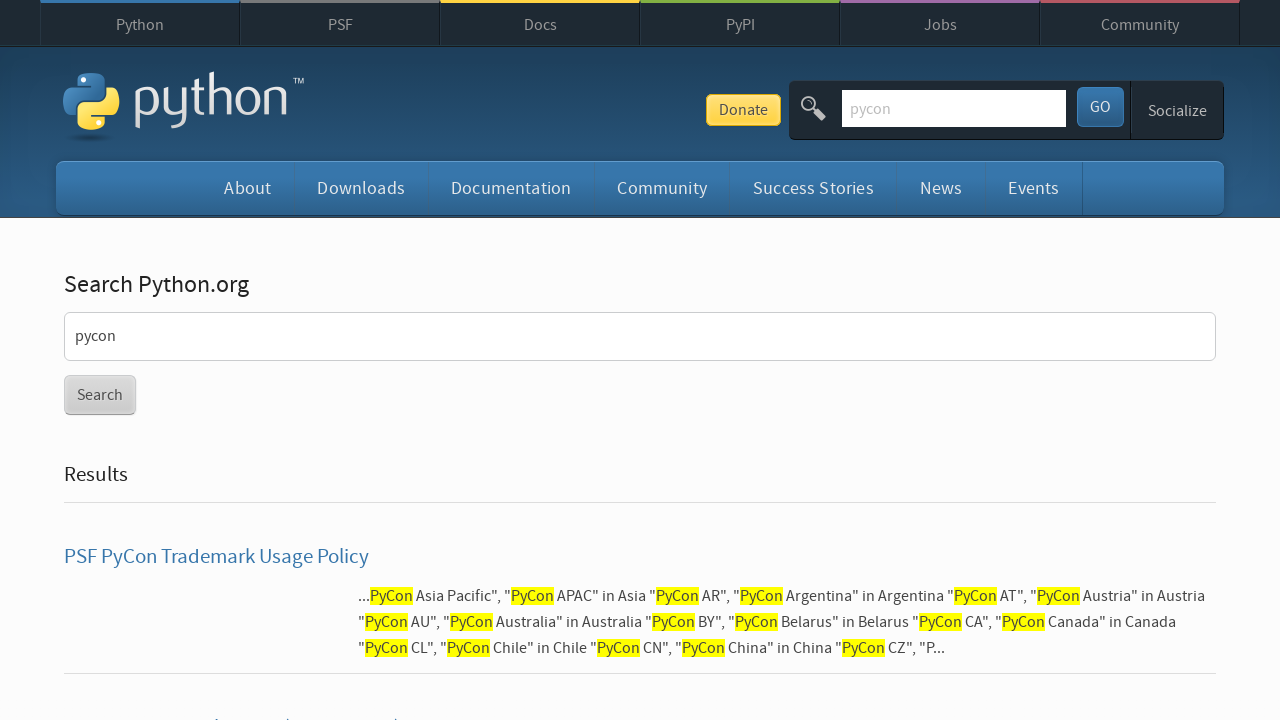